Tests scrolling functionality by scrolling down to the Cydeo link and then scrolling back up to the Home link

Starting URL: https://practice.cydeo.com/

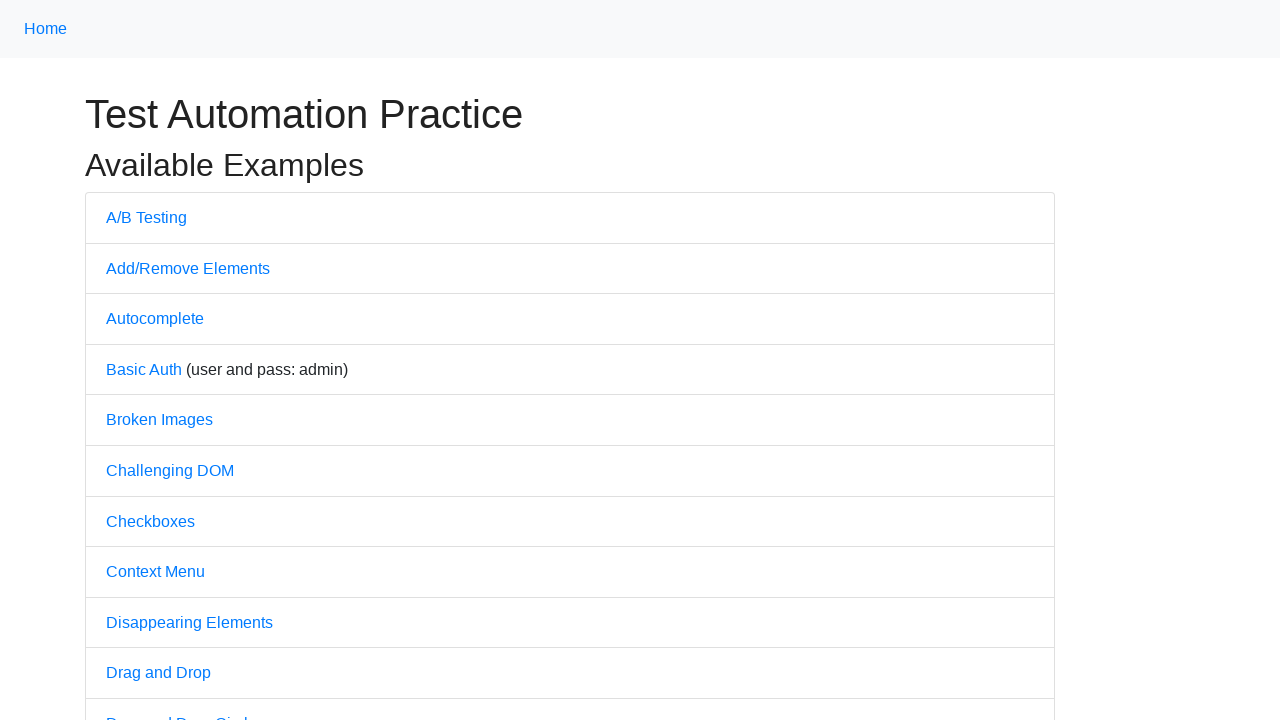

Scrolled down to CYDEO link
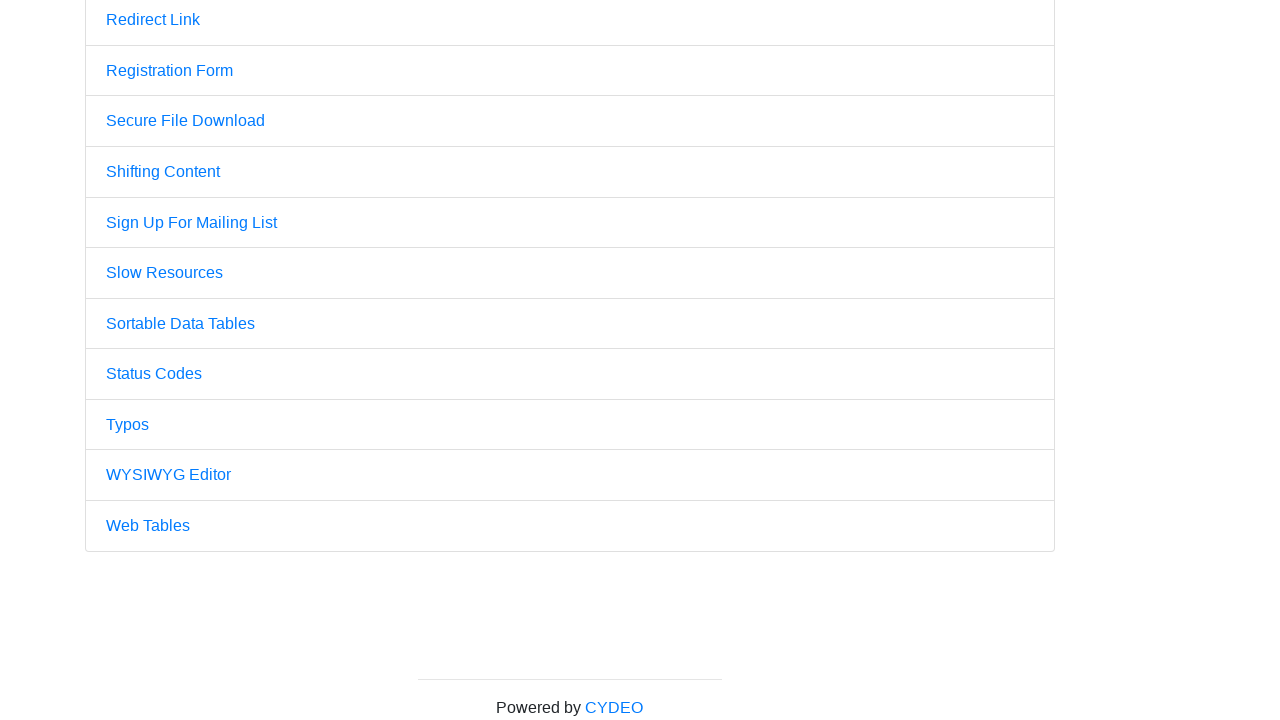

Scrolled up to Home link
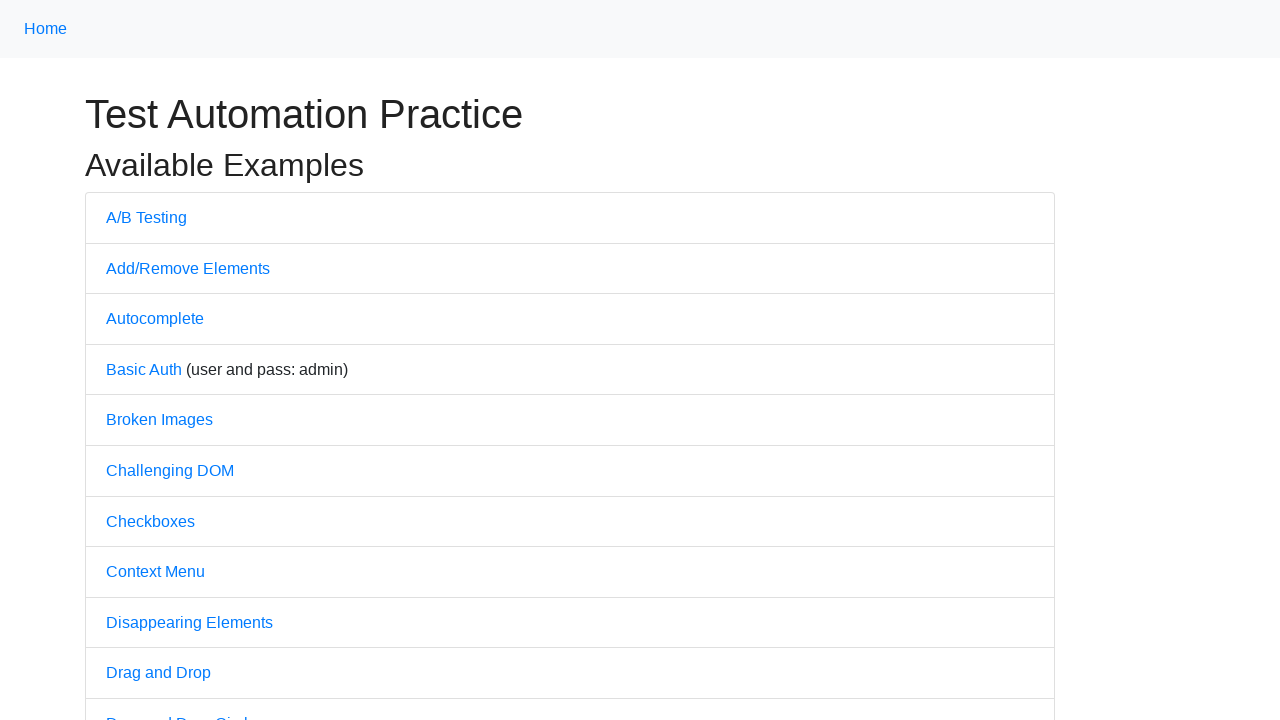

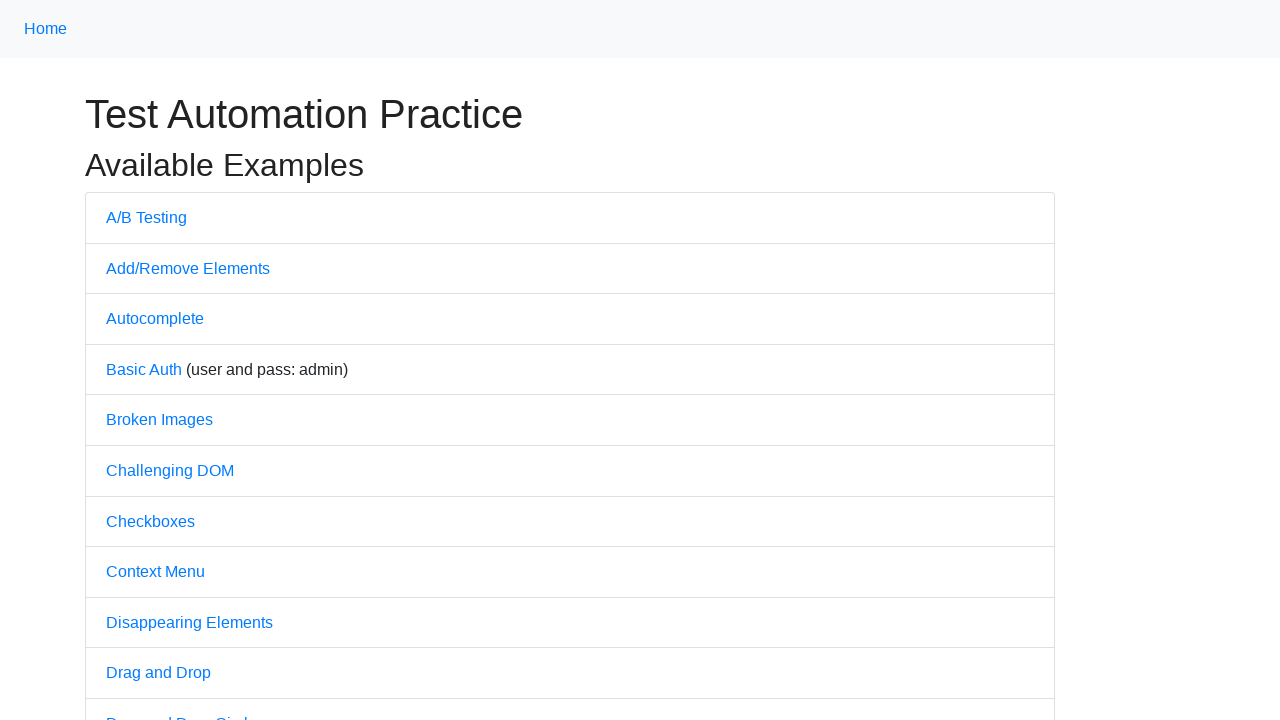